Tests filtering to display all todo items after navigating through filters

Starting URL: https://demo.playwright.dev/todomvc

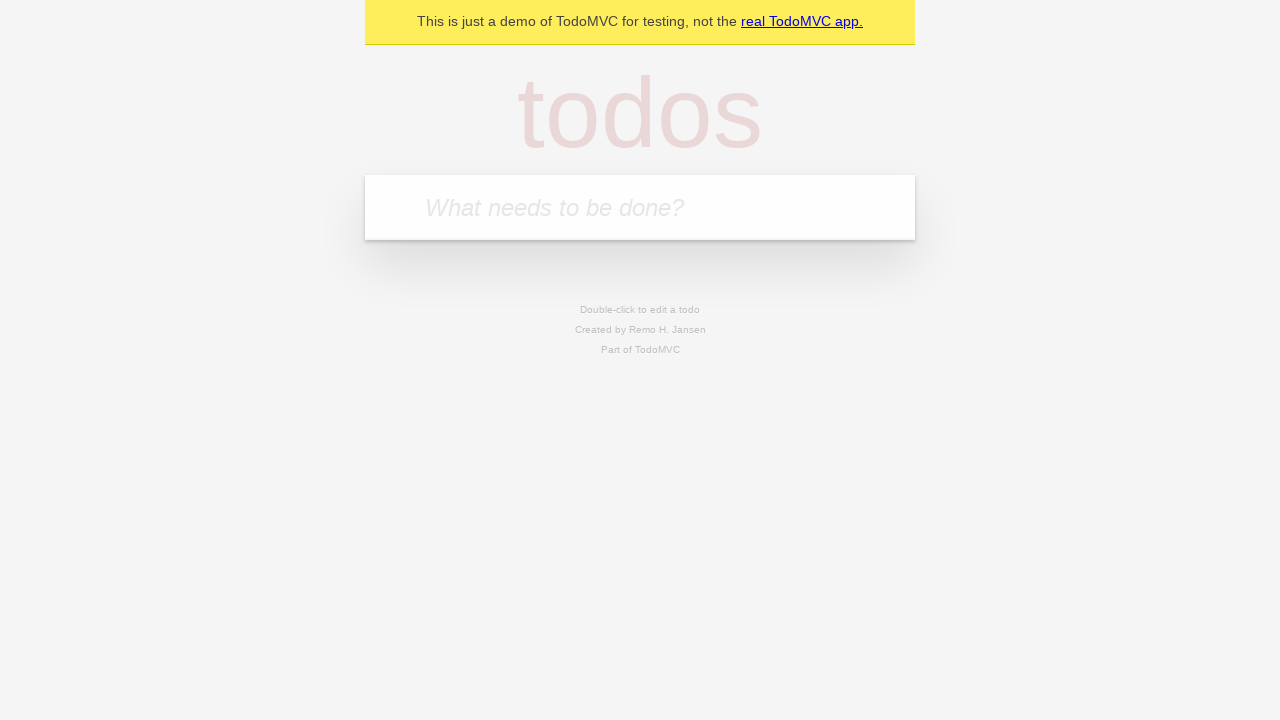

Filled todo input with 'buy some cheese' on internal:attr=[placeholder="What needs to be done?"i]
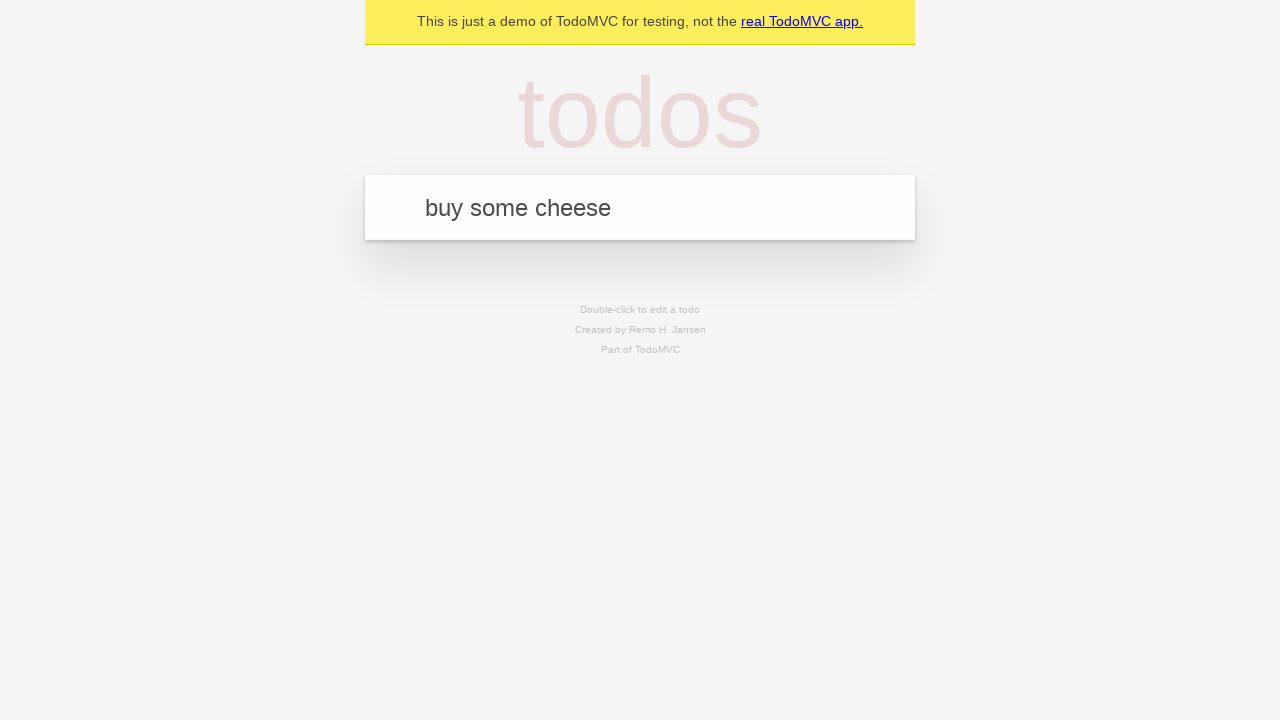

Pressed Enter to add first todo item on internal:attr=[placeholder="What needs to be done?"i]
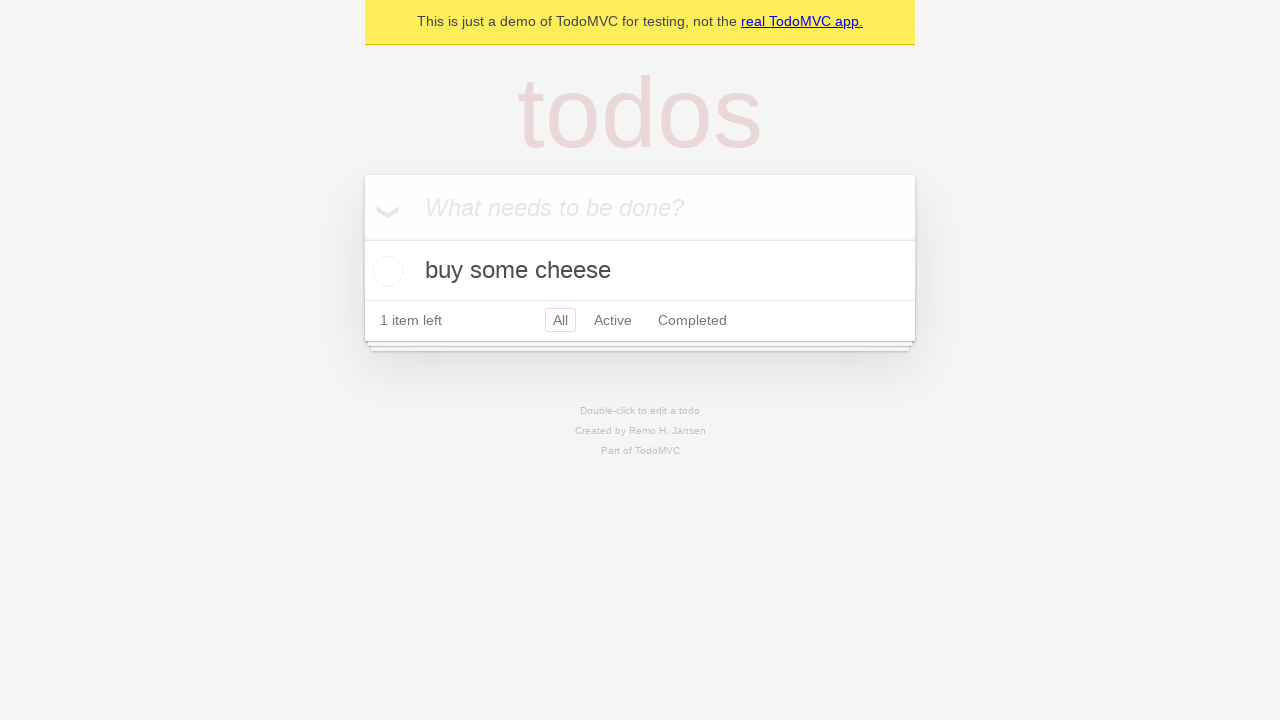

Filled todo input with 'feed the cat' on internal:attr=[placeholder="What needs to be done?"i]
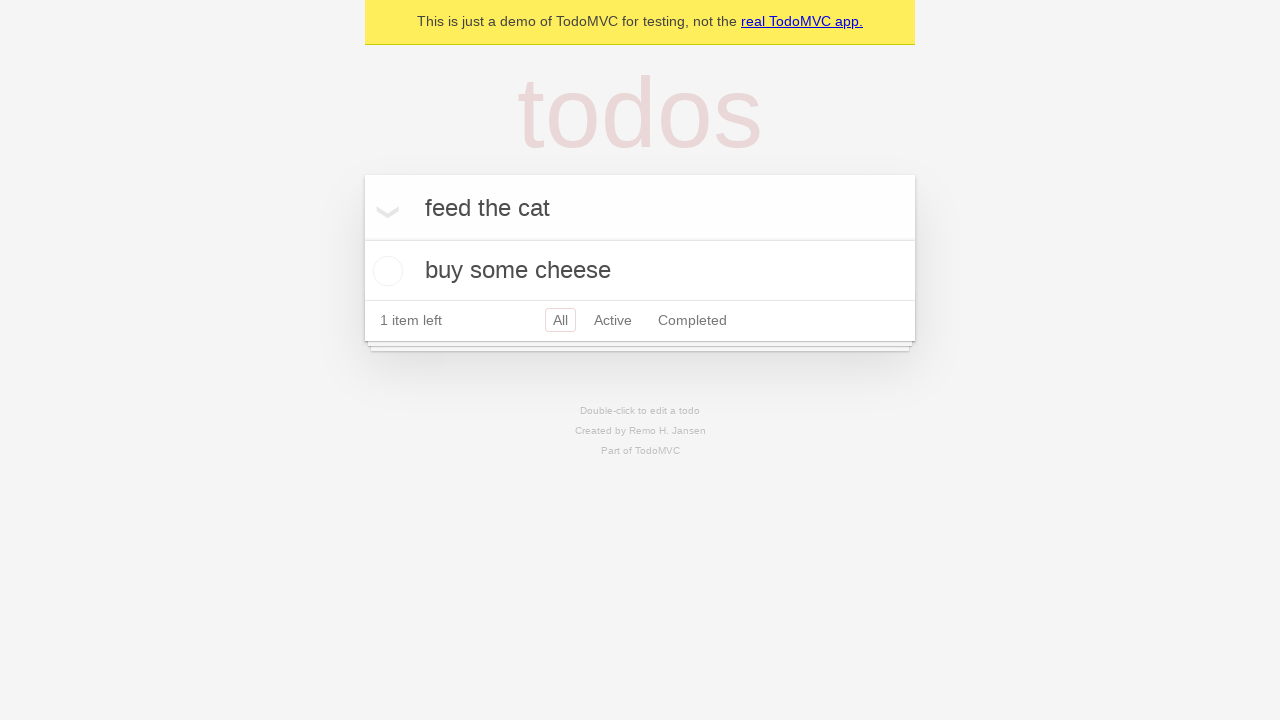

Pressed Enter to add second todo item on internal:attr=[placeholder="What needs to be done?"i]
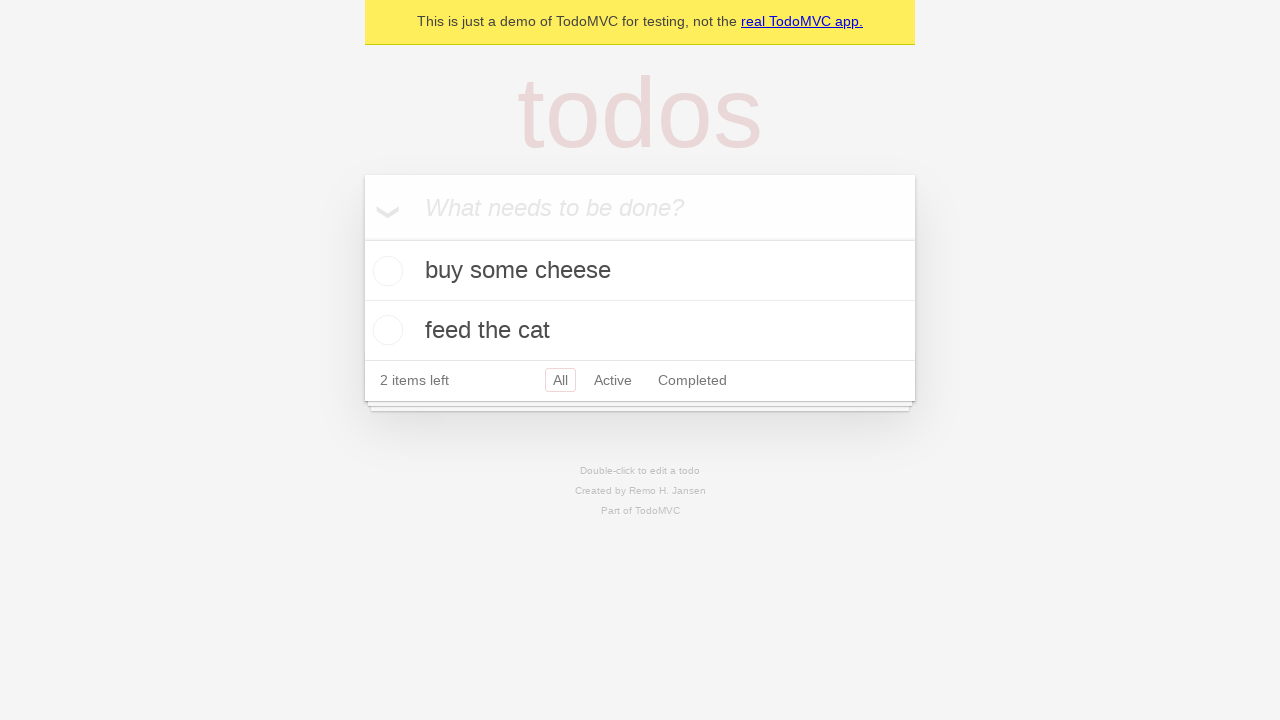

Filled todo input with 'book a doctors appointment' on internal:attr=[placeholder="What needs to be done?"i]
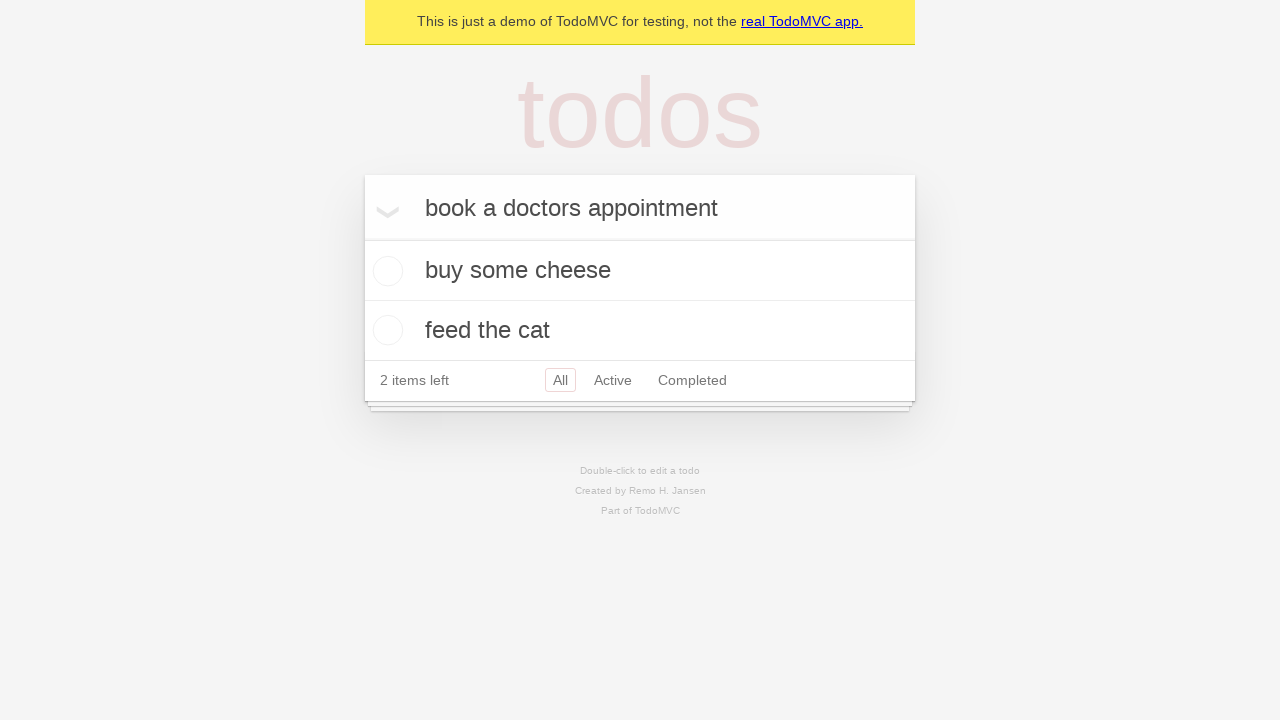

Pressed Enter to add third todo item on internal:attr=[placeholder="What needs to be done?"i]
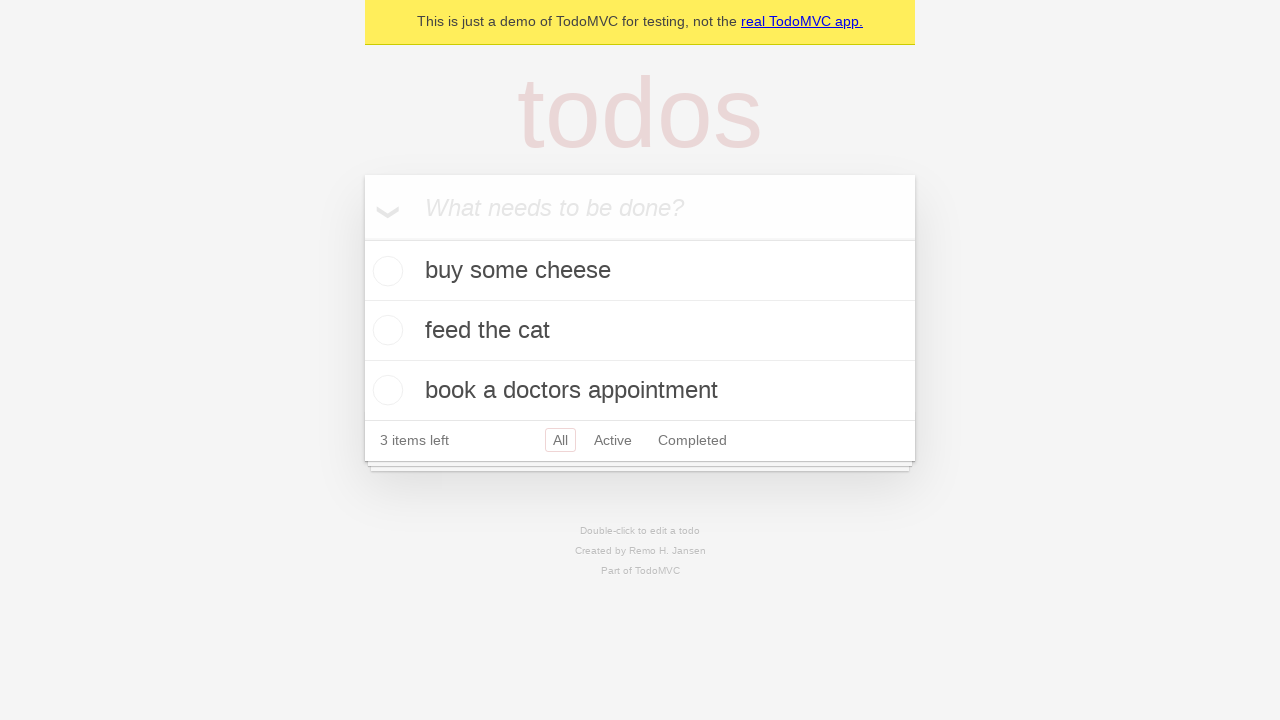

Checked the second todo item (feed the cat) at (385, 330) on internal:testid=[data-testid="todo-item"s] >> nth=1 >> internal:role=checkbox
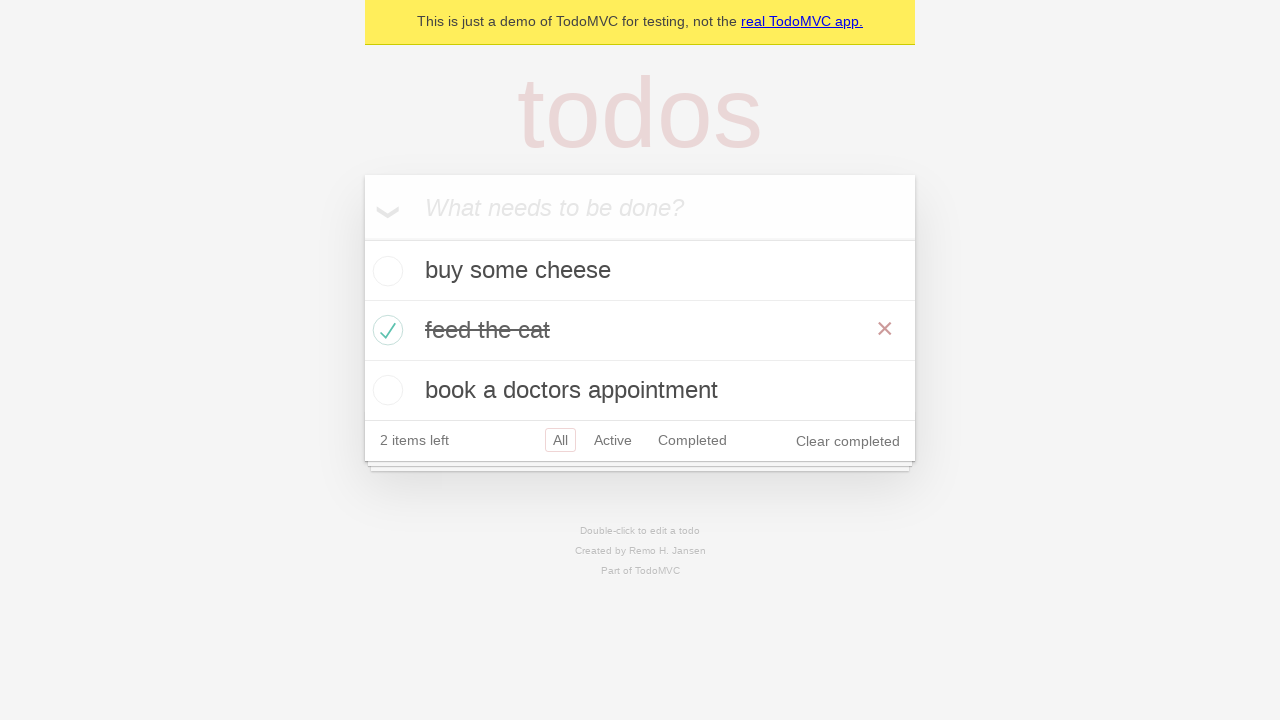

Clicked Active filter to show only active todos at (613, 440) on internal:role=link[name="Active"i]
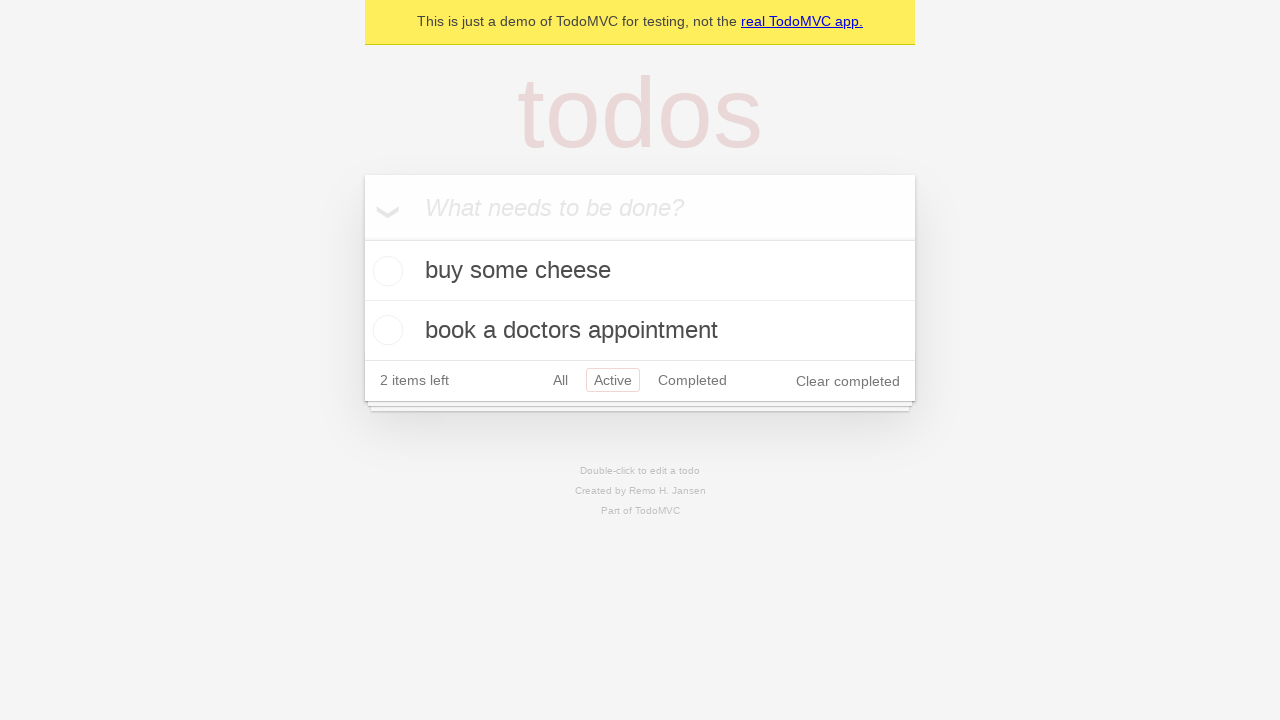

Clicked Completed filter to show only completed todos at (692, 380) on internal:role=link[name="Completed"i]
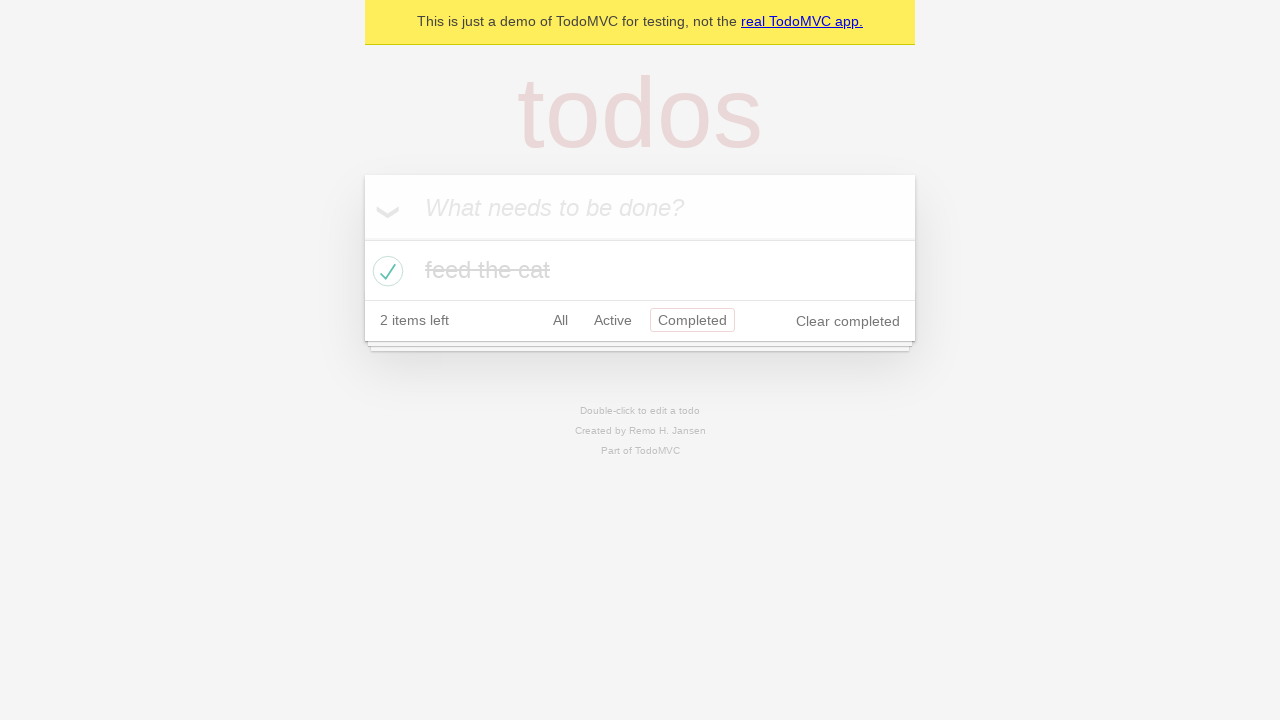

Clicked All filter to display all todo items at (560, 320) on internal:role=link[name="All"i]
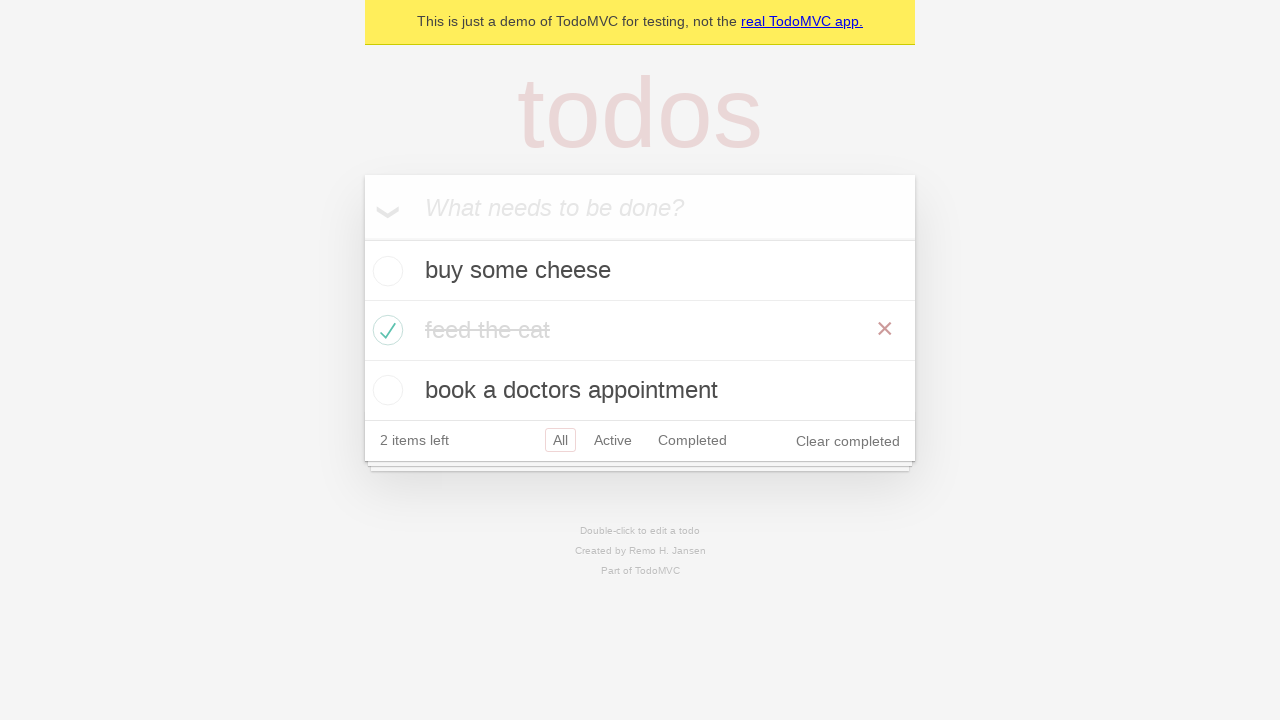

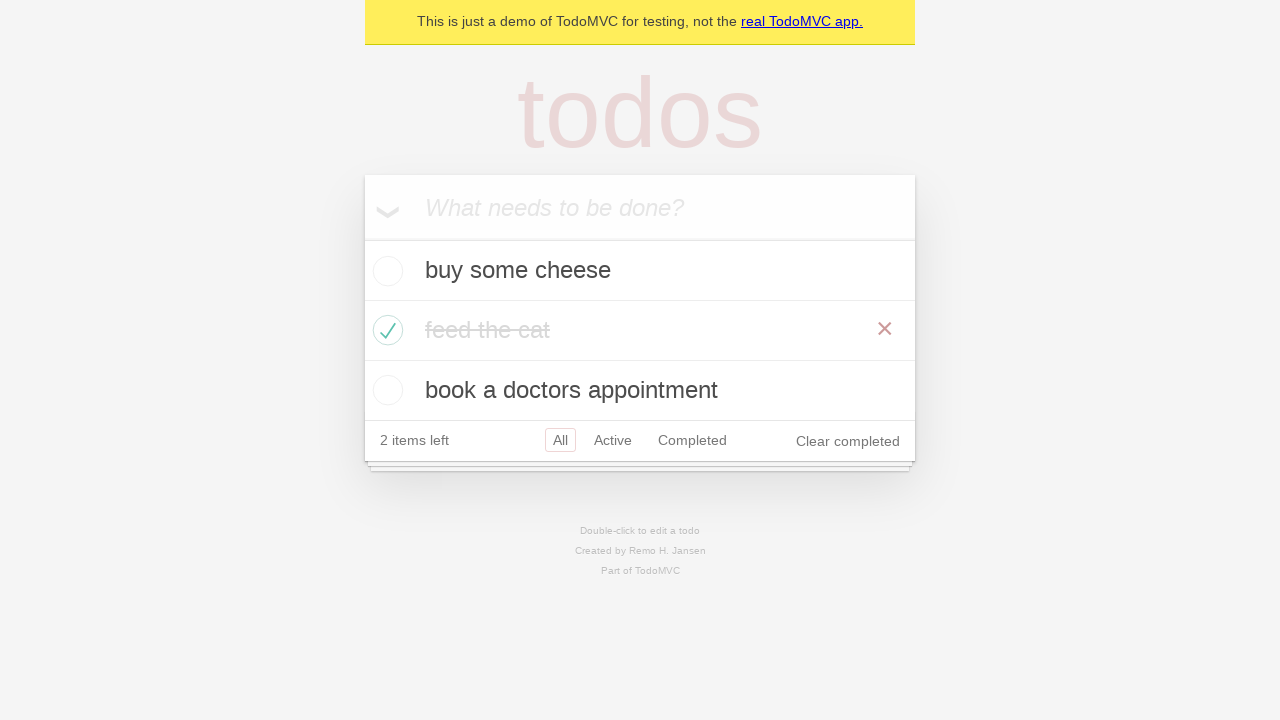